Opens a new window, switches to it to verify content, then closes the new window

Starting URL: https://demoqa.com/browser-windows

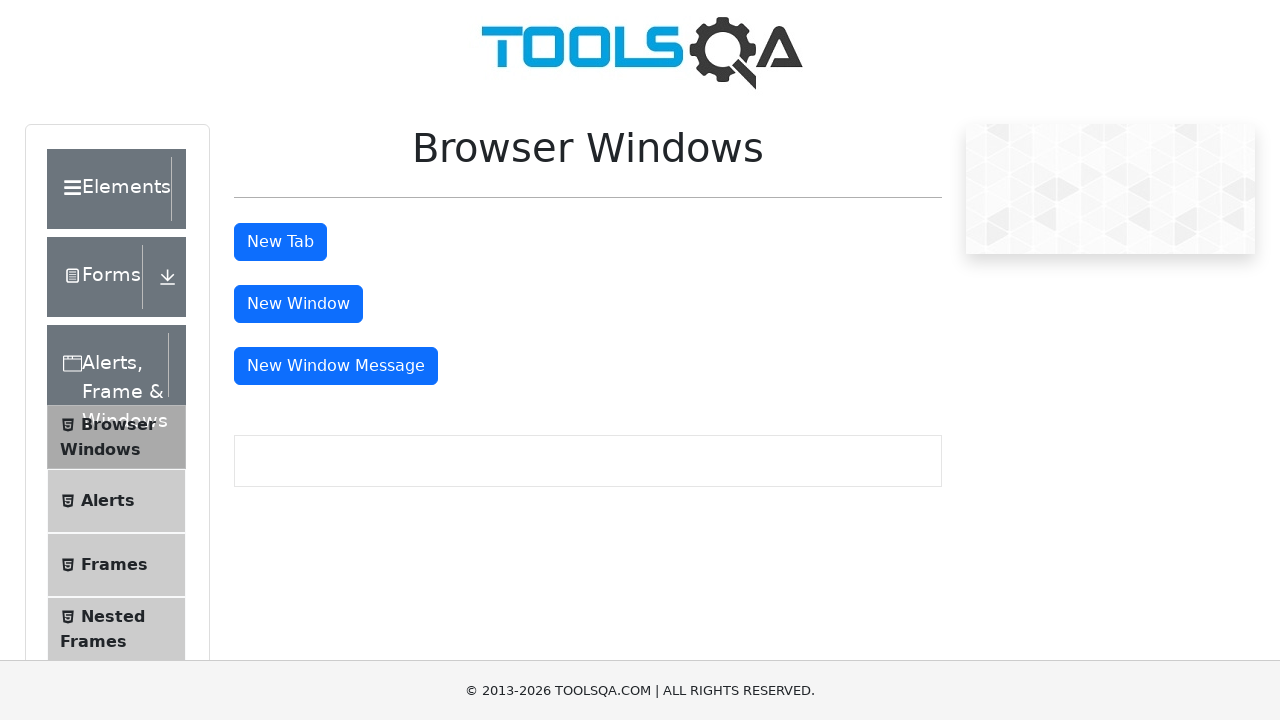

Window button became visible
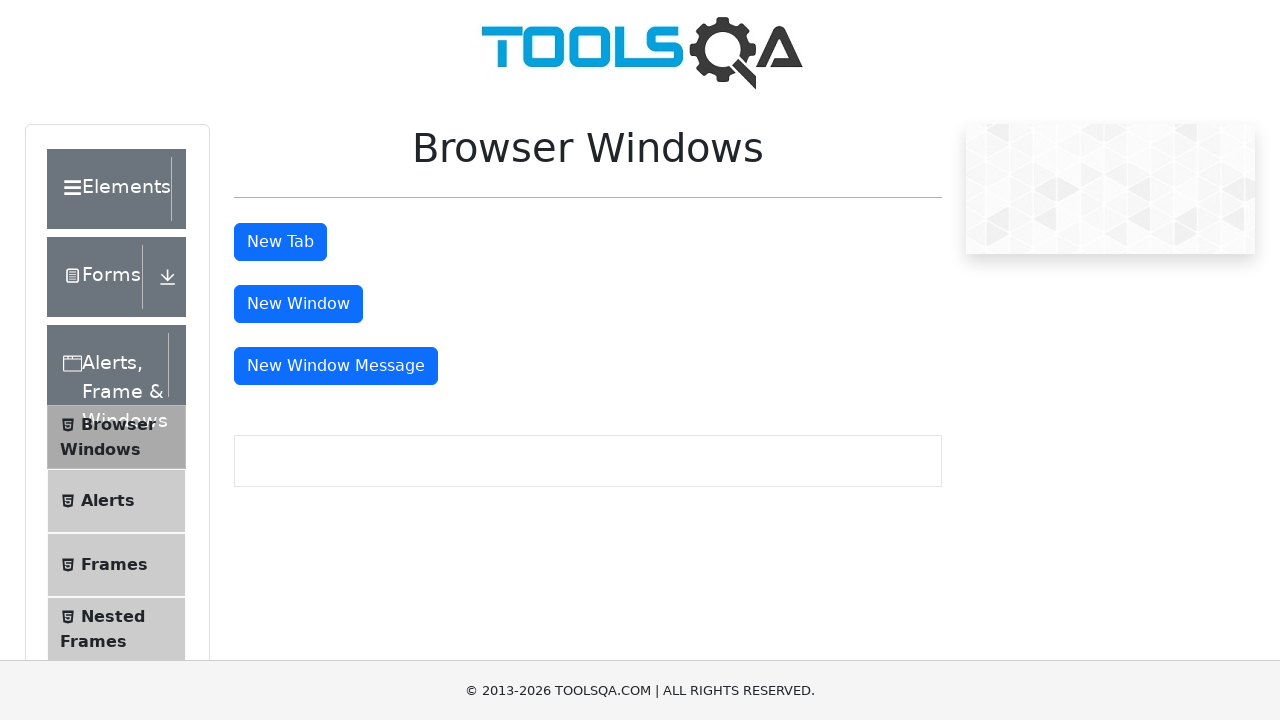

Clicked window button to open new window at (298, 304) on #windowButton
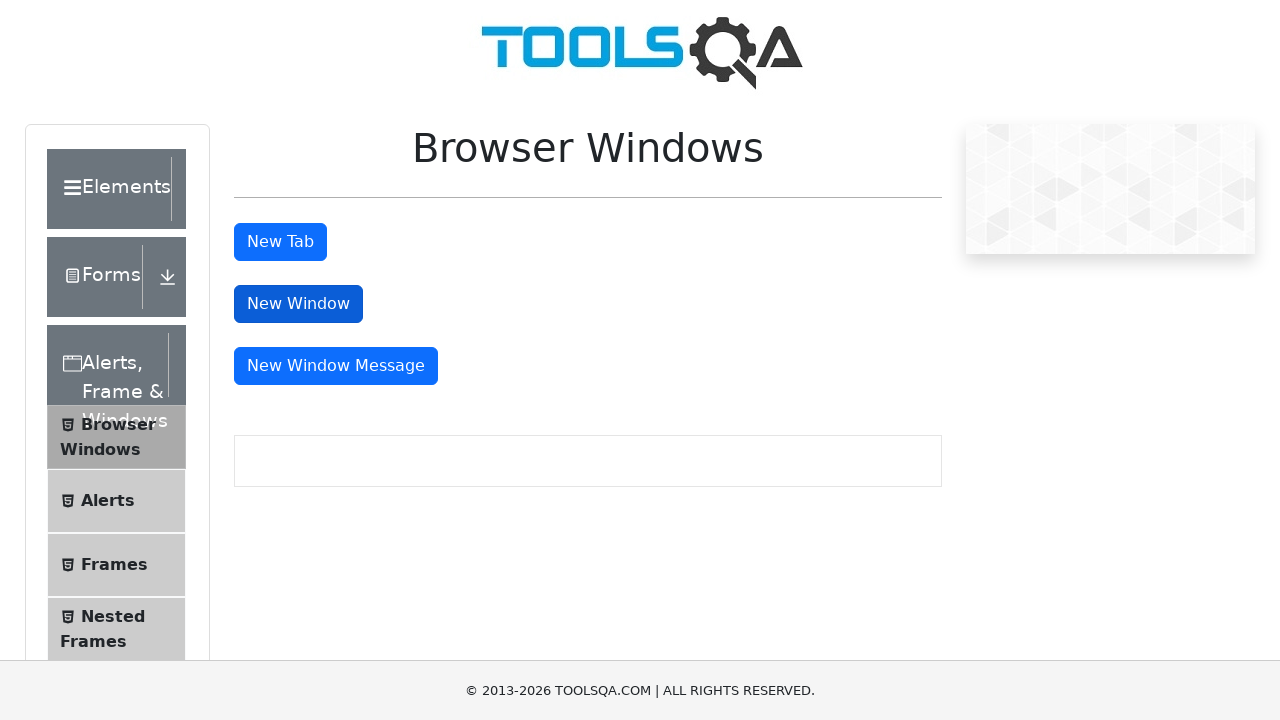

New window opened and captured
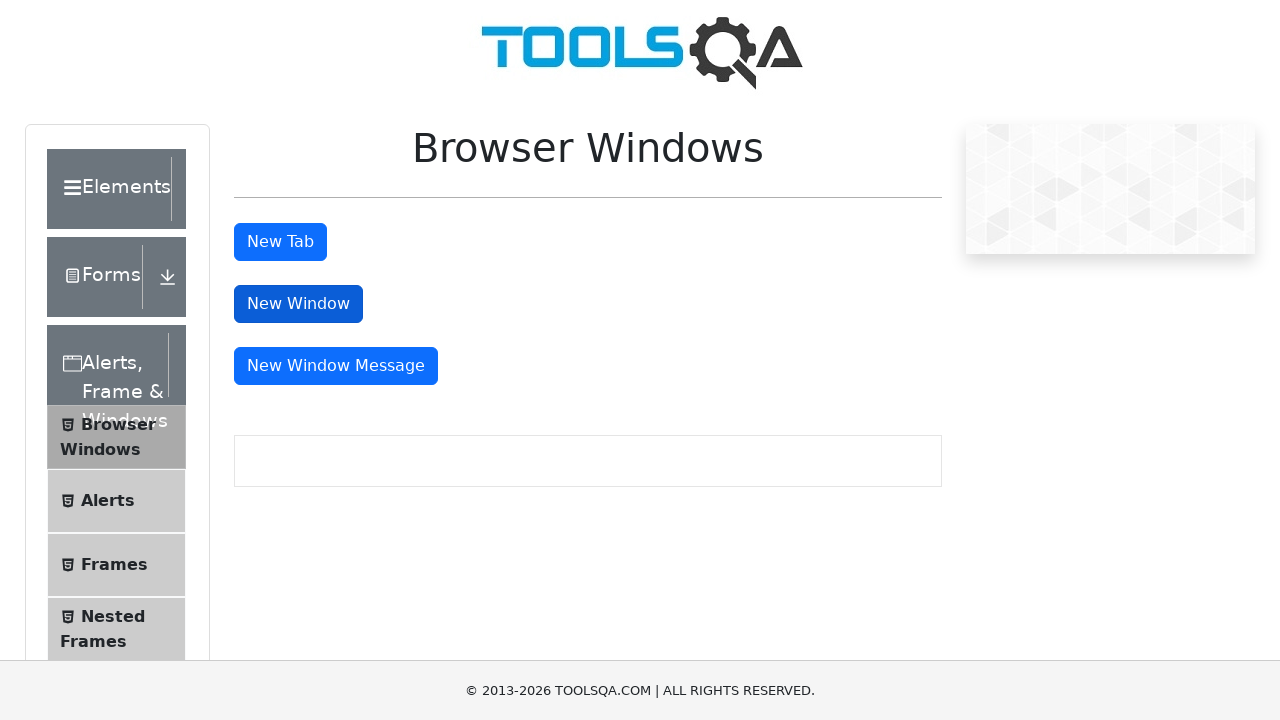

Retrieved heading text from new window
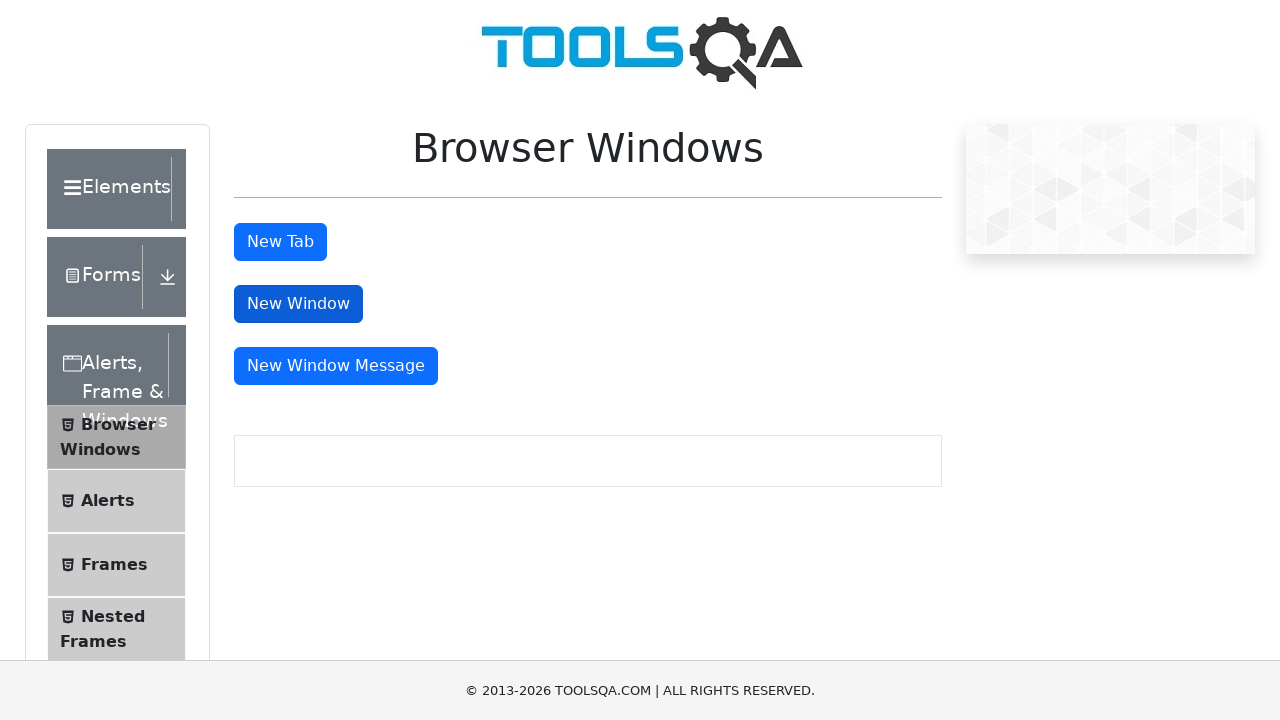

Verified that heading contains 'This is a sample page'
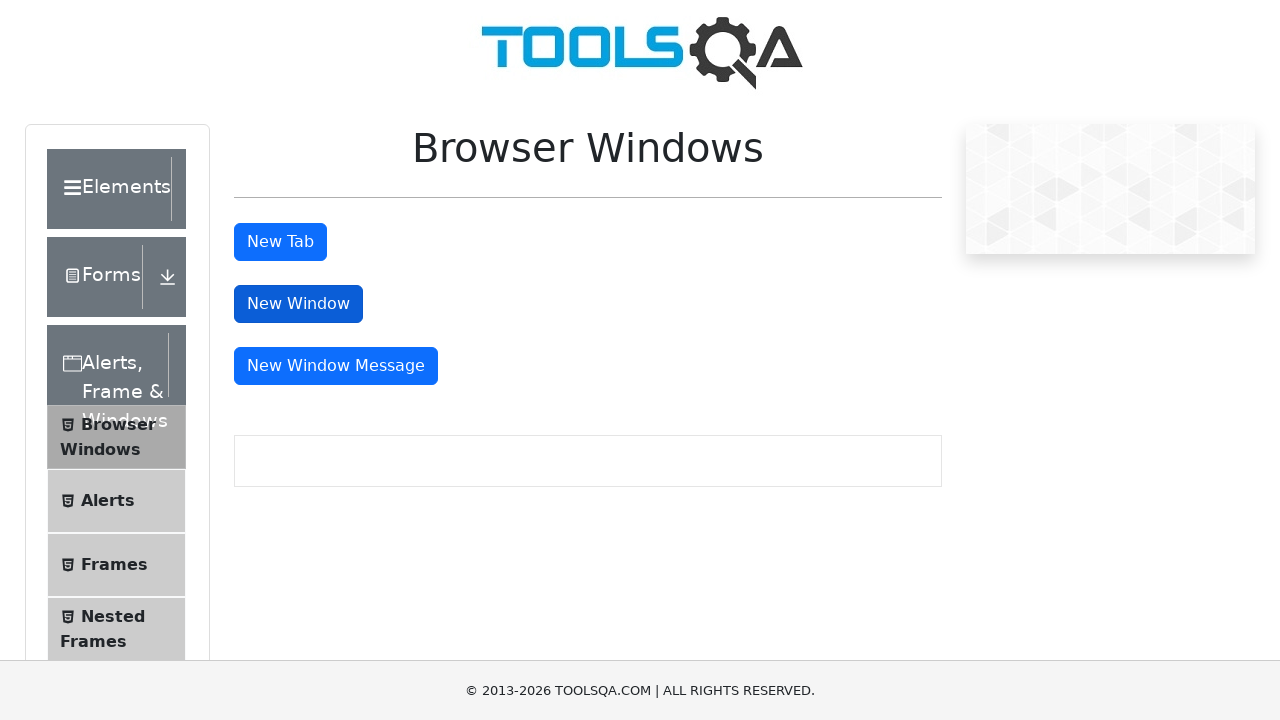

Closed the new window
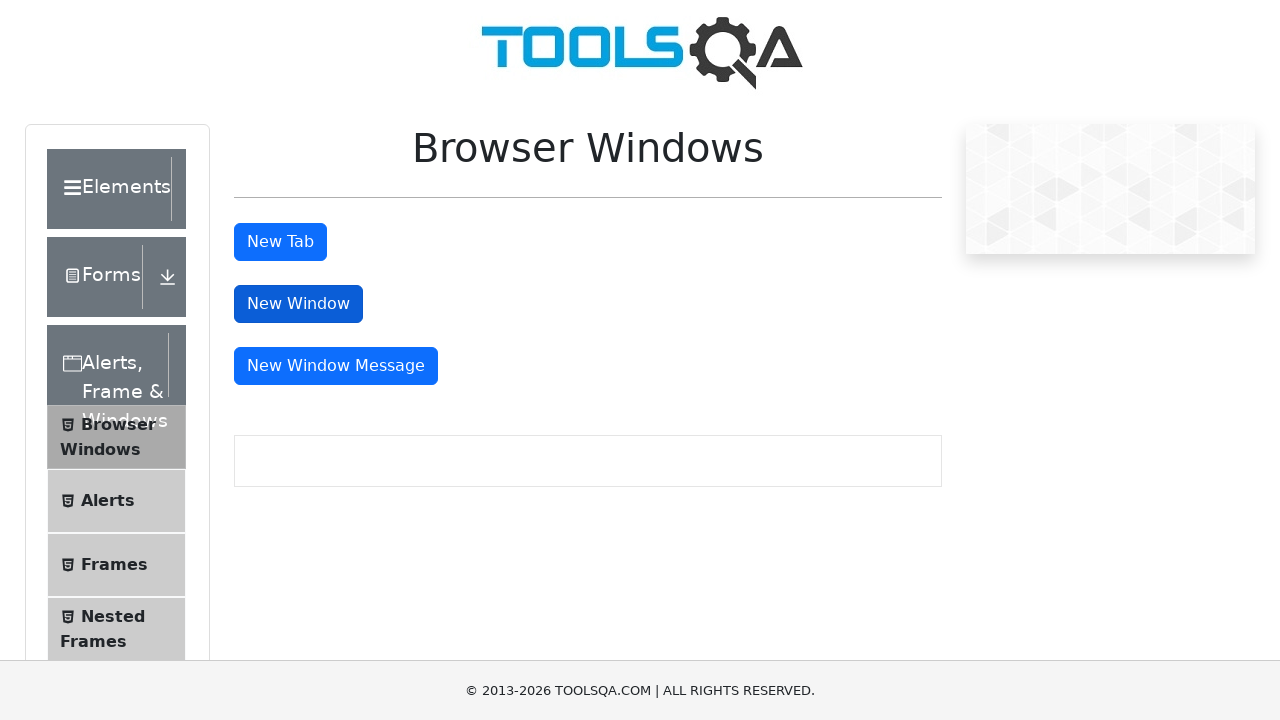

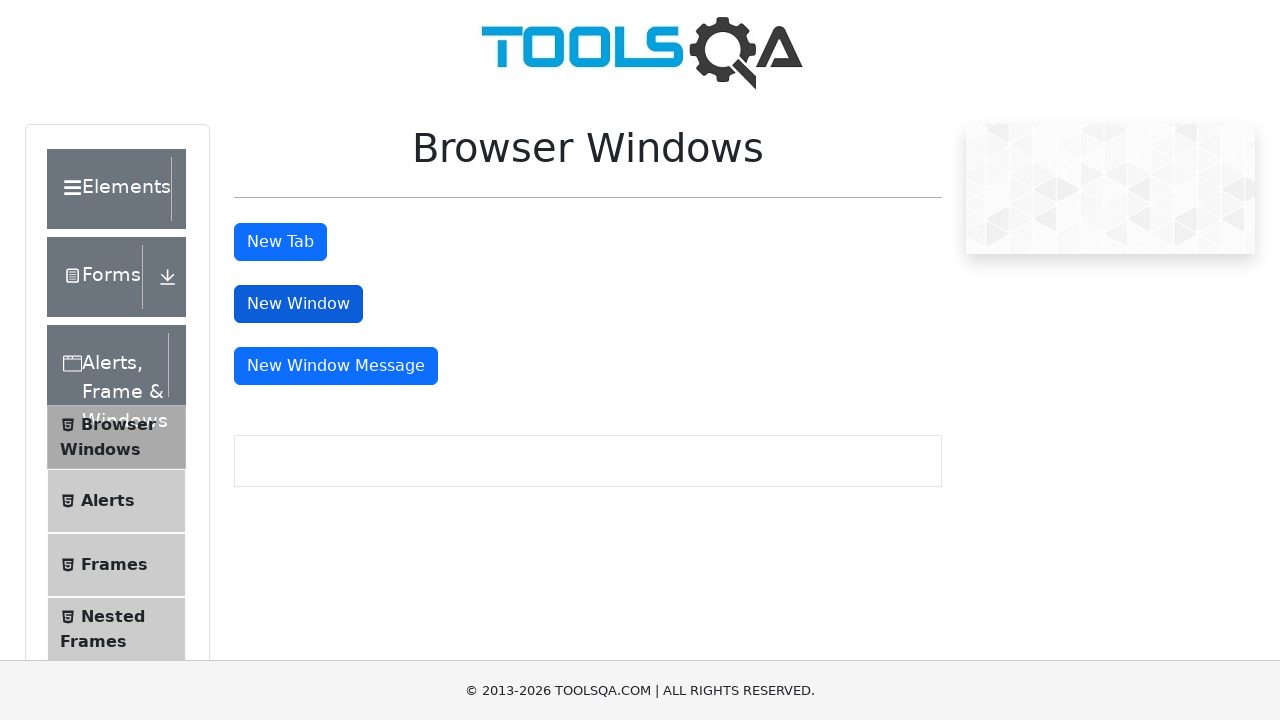